Tests the flight search functionality on Aviasales by selecting San Francisco as the origin city and Charlotte as the destination city using the autocomplete dropdown menus.

Starting URL: https://aviasales.com

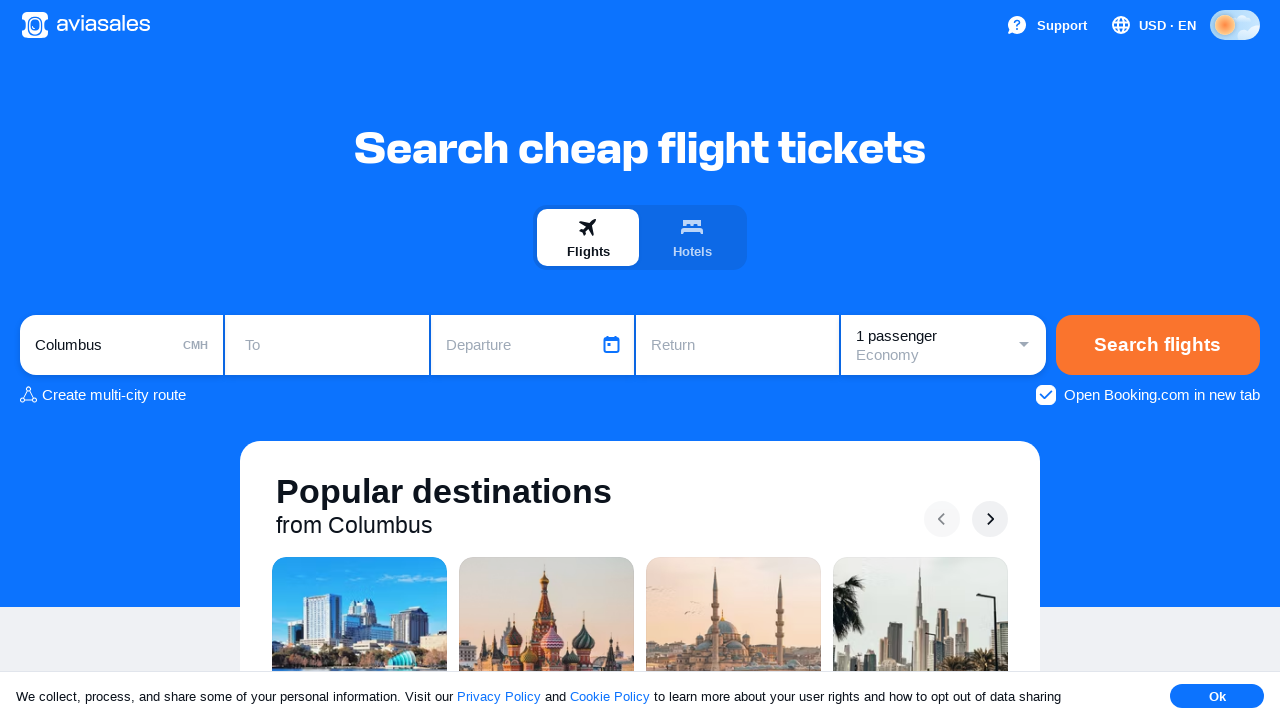

Clicked origin input field at (122, 345) on #avia_form_origin-input
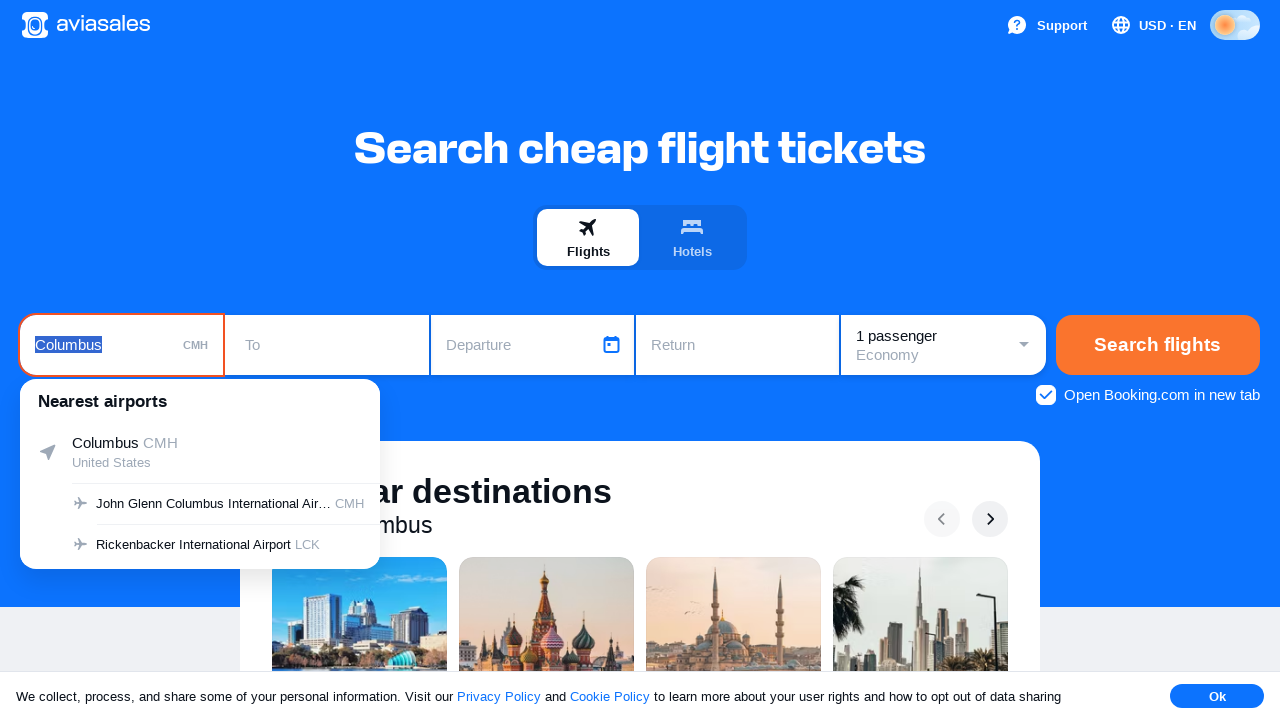

Typed 'san' in origin input field on #avia_form_origin-input
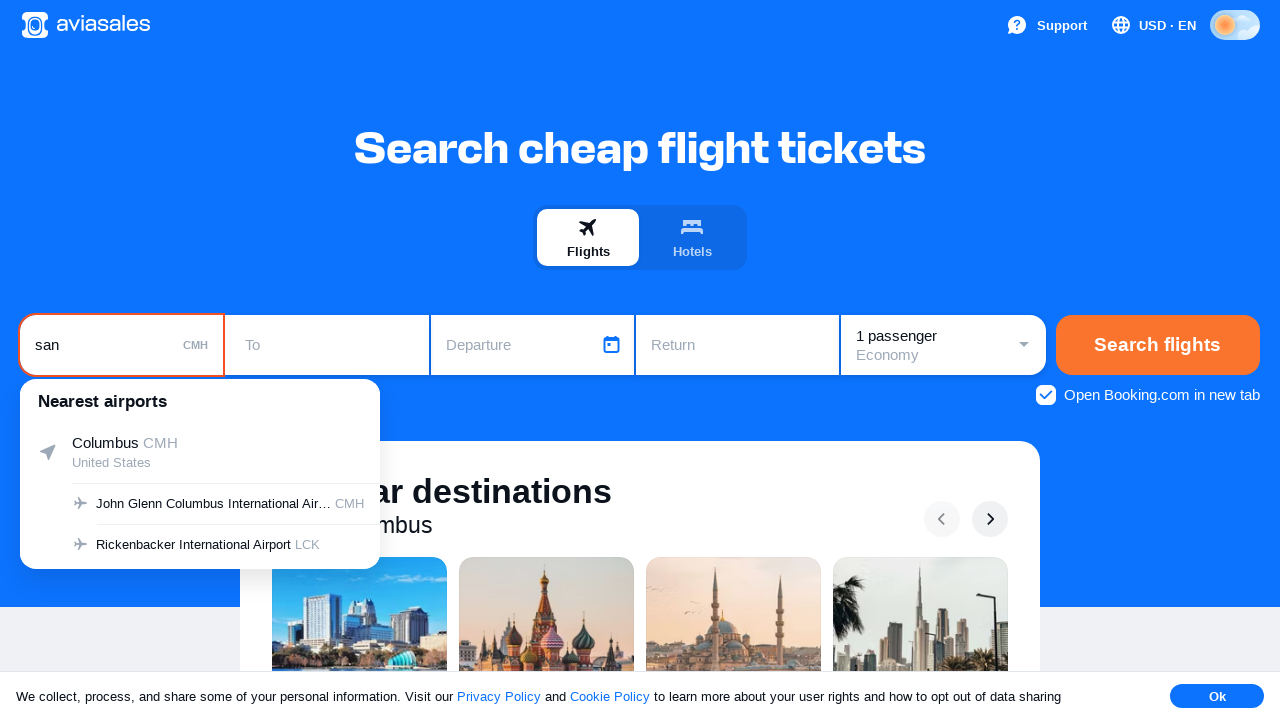

Origin dropdown menu loaded with visible options
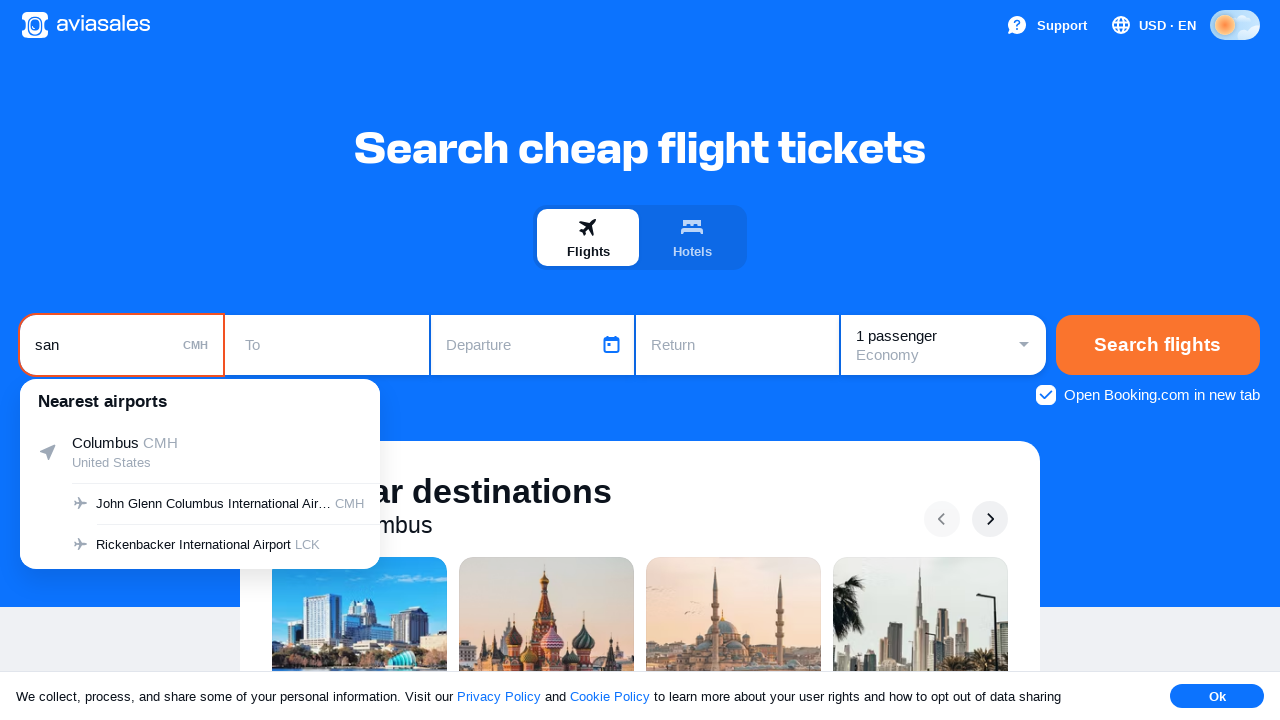

Selected San Francisco from origin dropdown menu at (200, 558) on ul#avia_form_origin-menu li >> nth=3
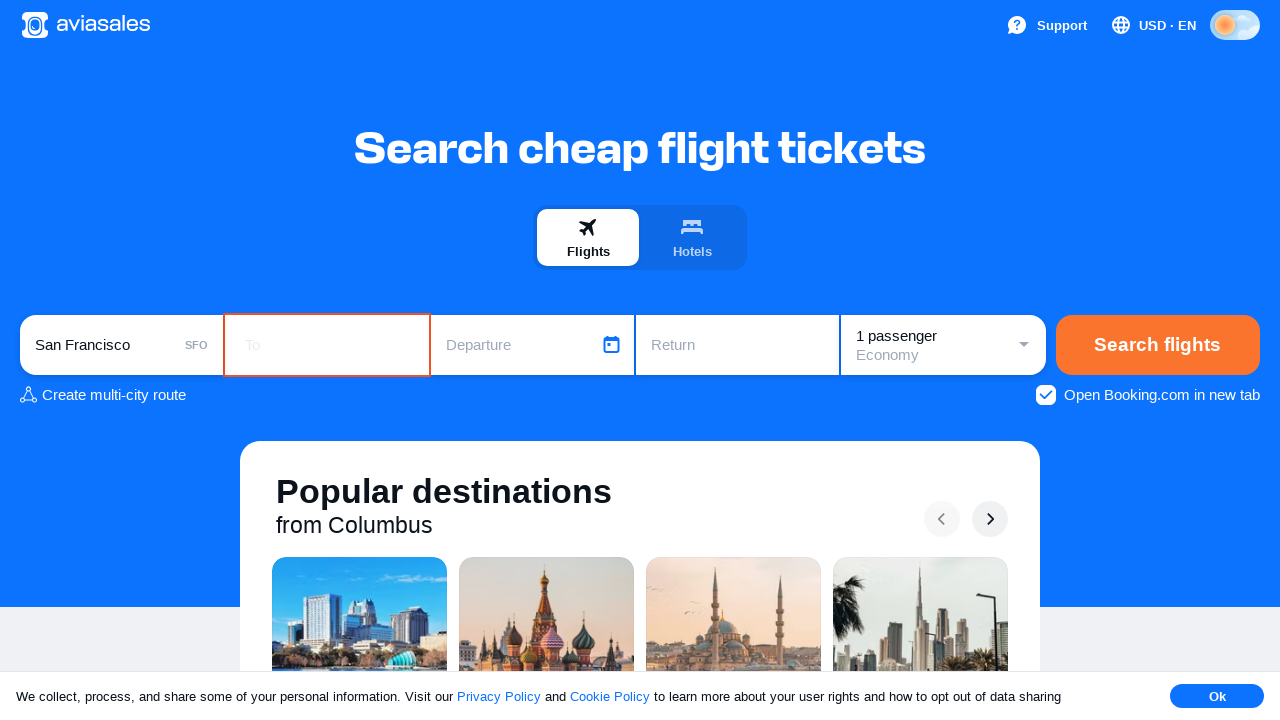

Clicked destination input field at (327, 345) on #avia_form_destination-input
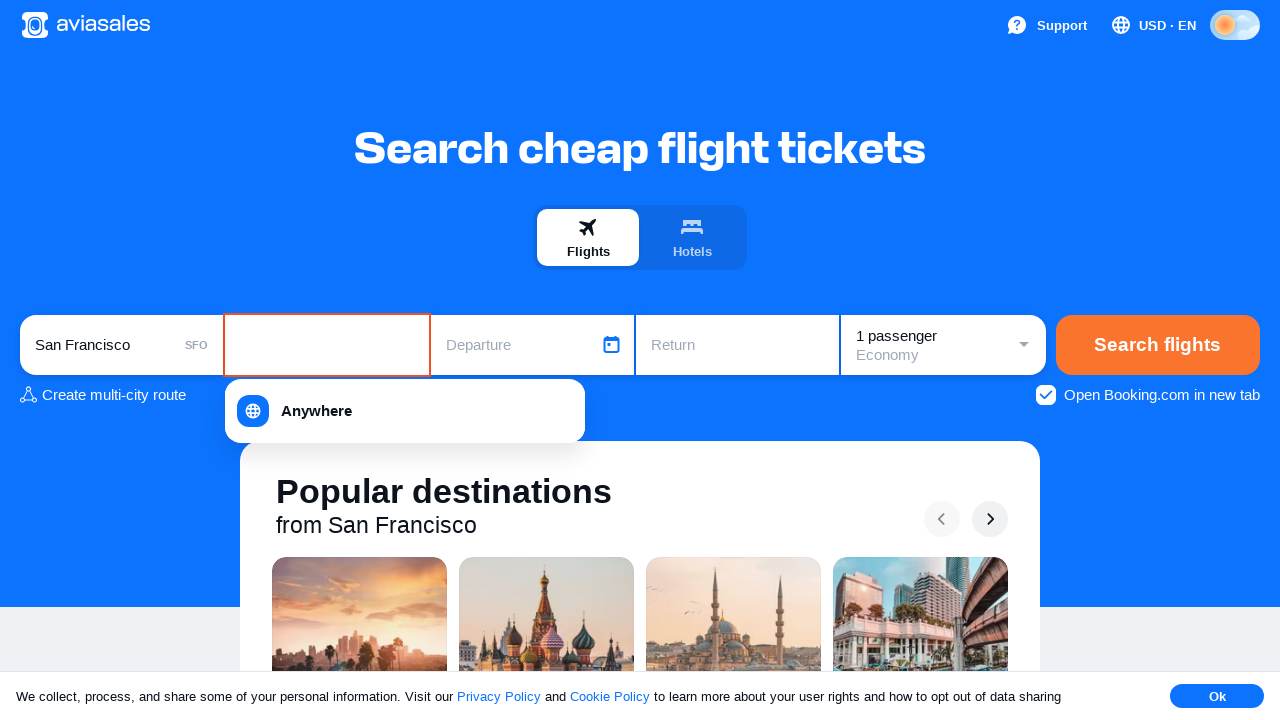

Typed 'cha' in destination input field on #avia_form_destination-input
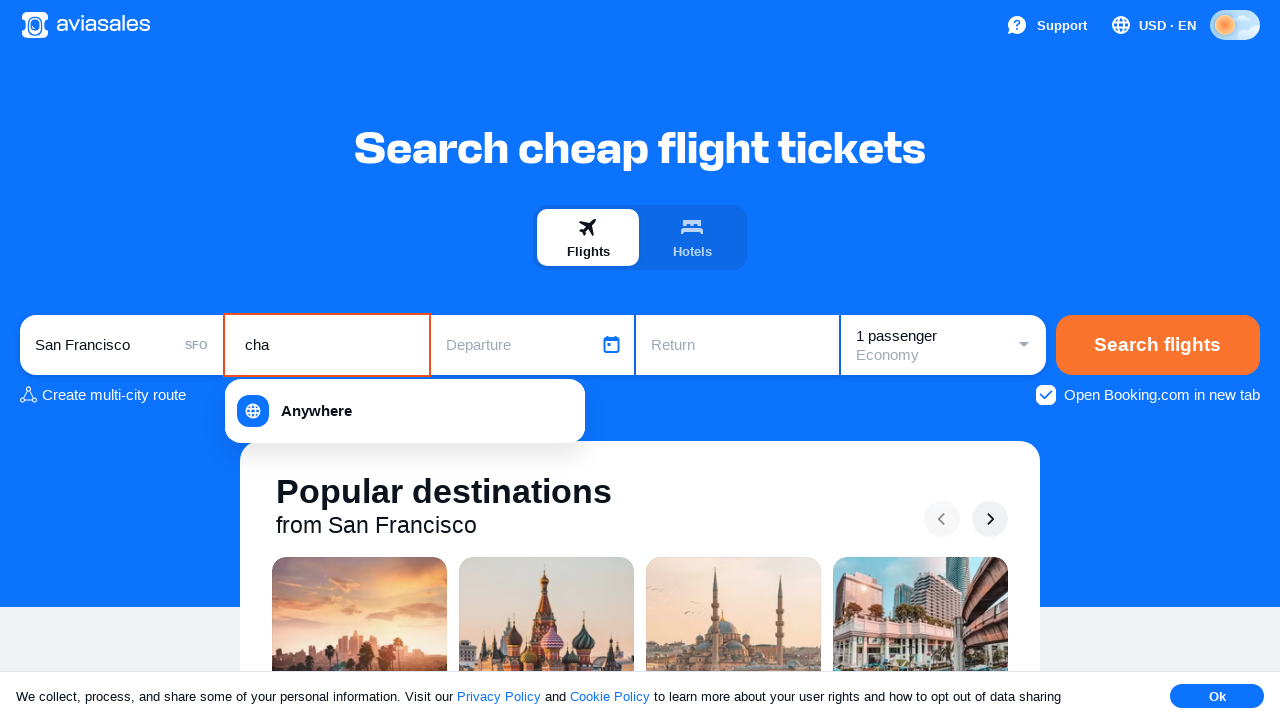

Destination dropdown menu loaded with visible options
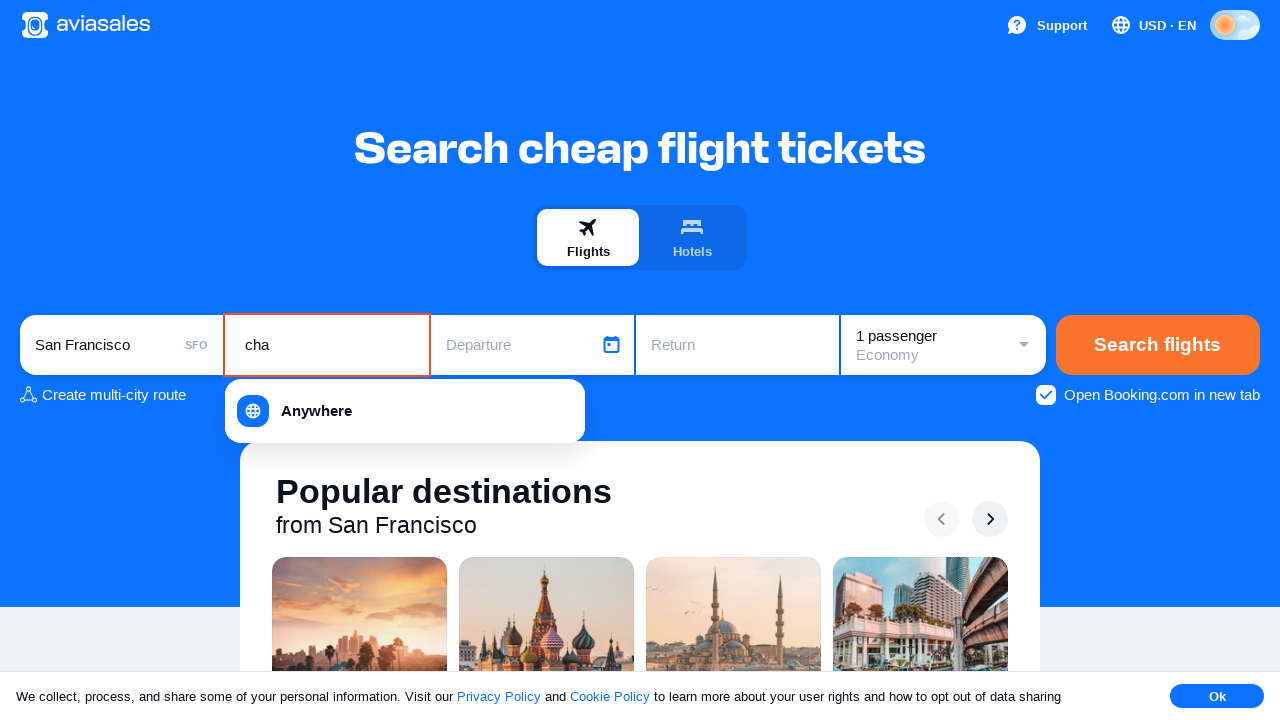

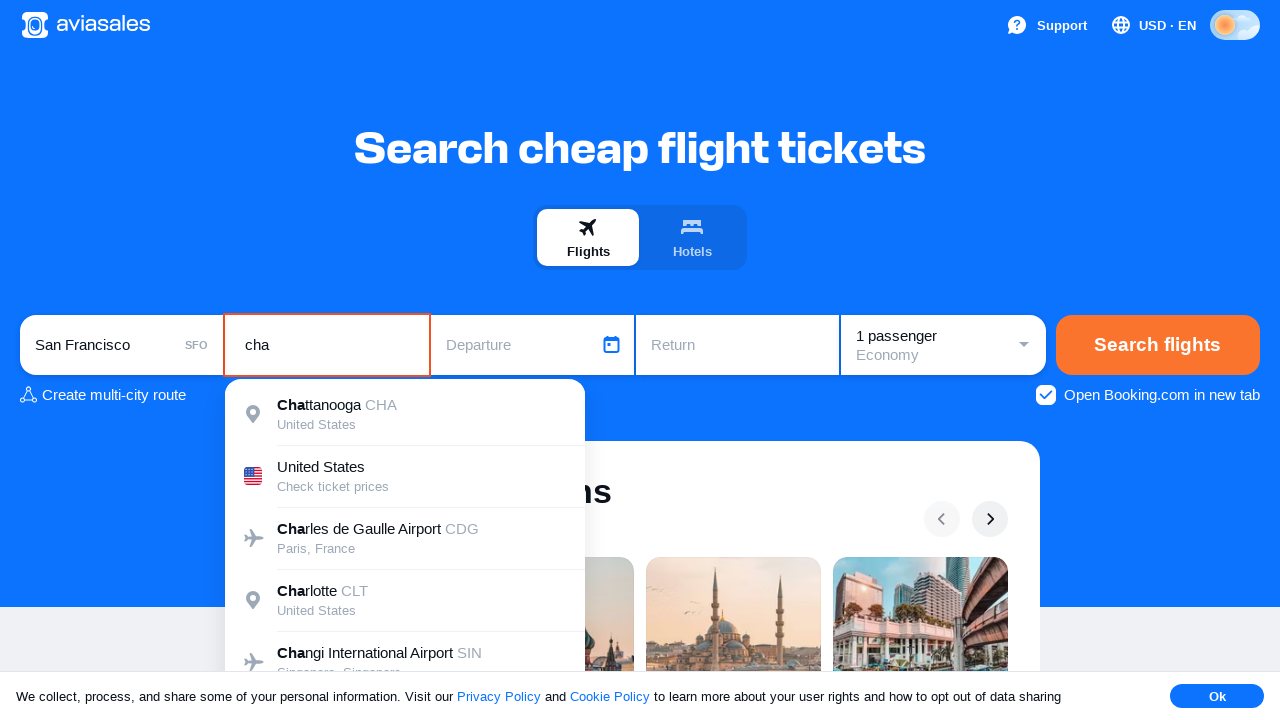